Tests triggering a confirmation dialog and accepting it (clicking OK) after verifying the message

Starting URL: https://kitchen.applitools.com/ingredients/alert

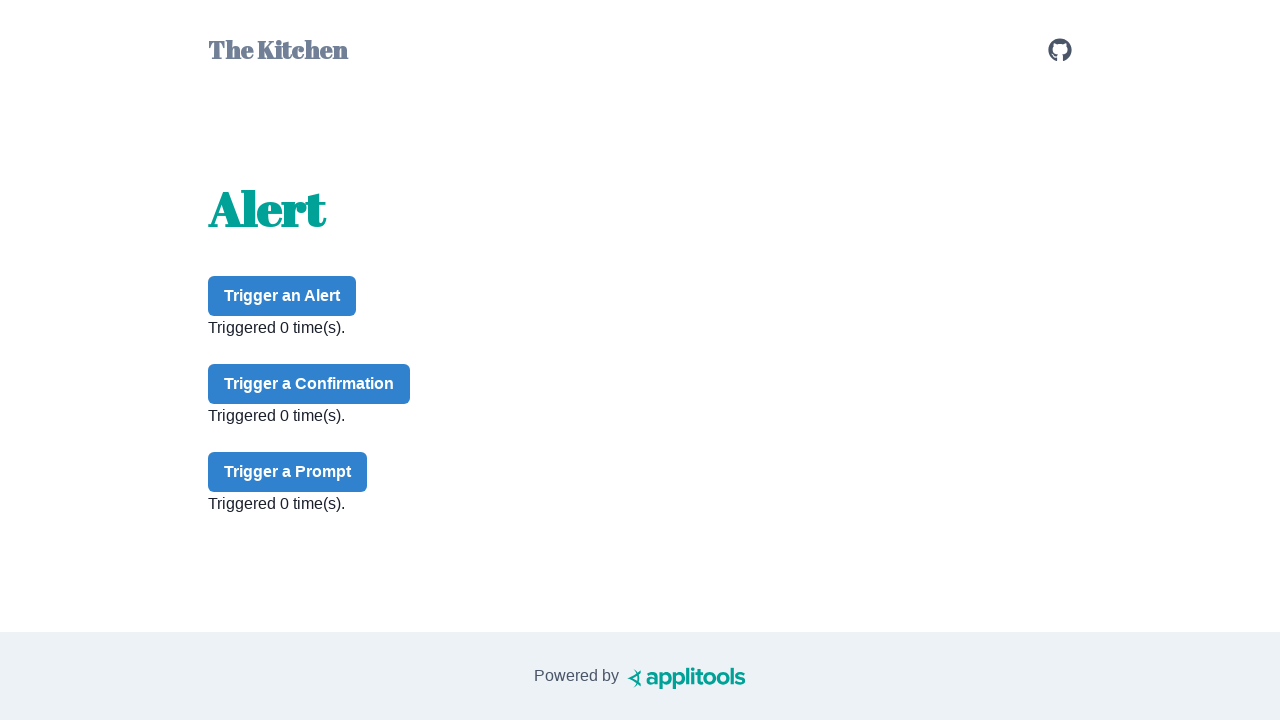

Set up dialog handler to intercept and accept confirmation dialogs
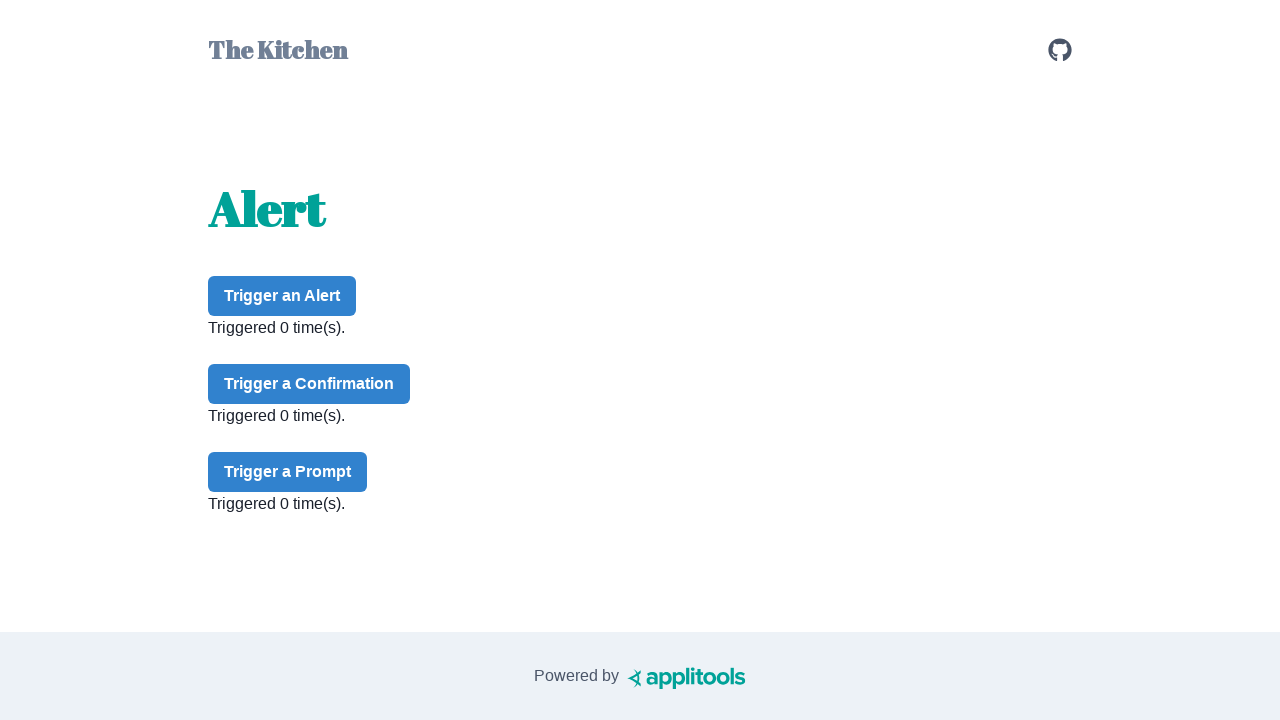

Clicked confirm button to trigger the confirmation dialog at (309, 384) on #confirm-button
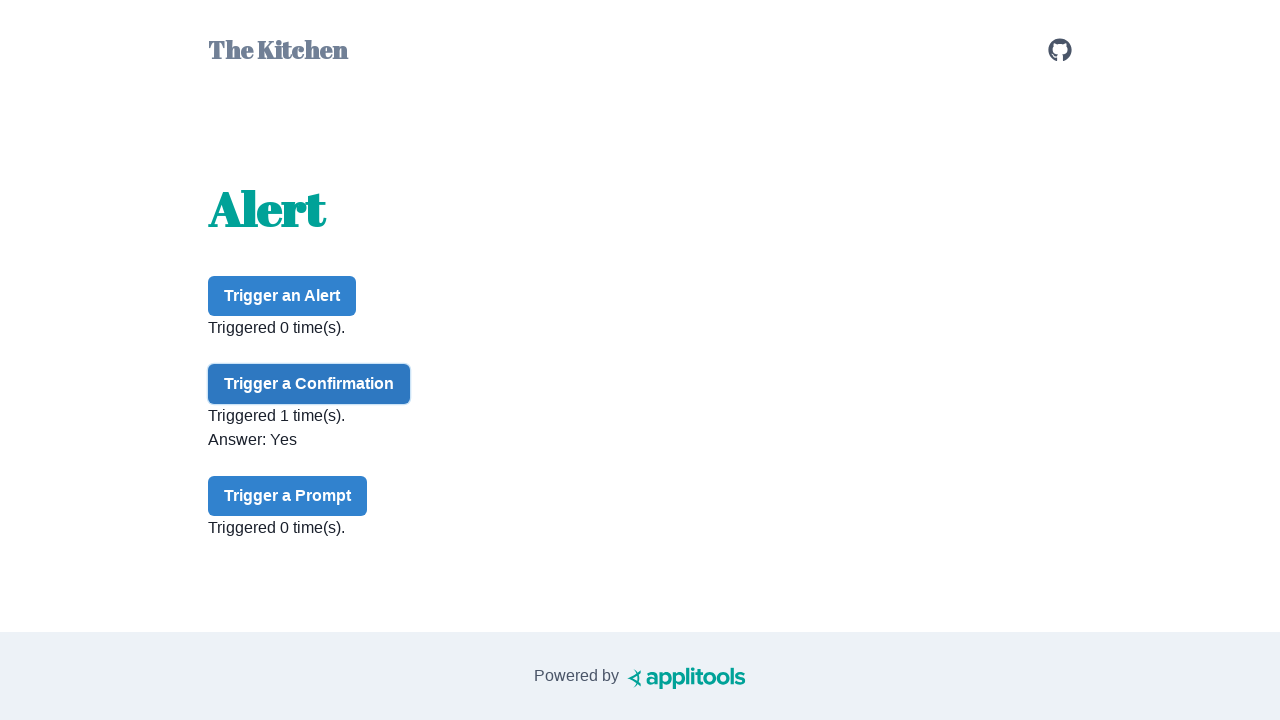

Waited for dialog handler to complete
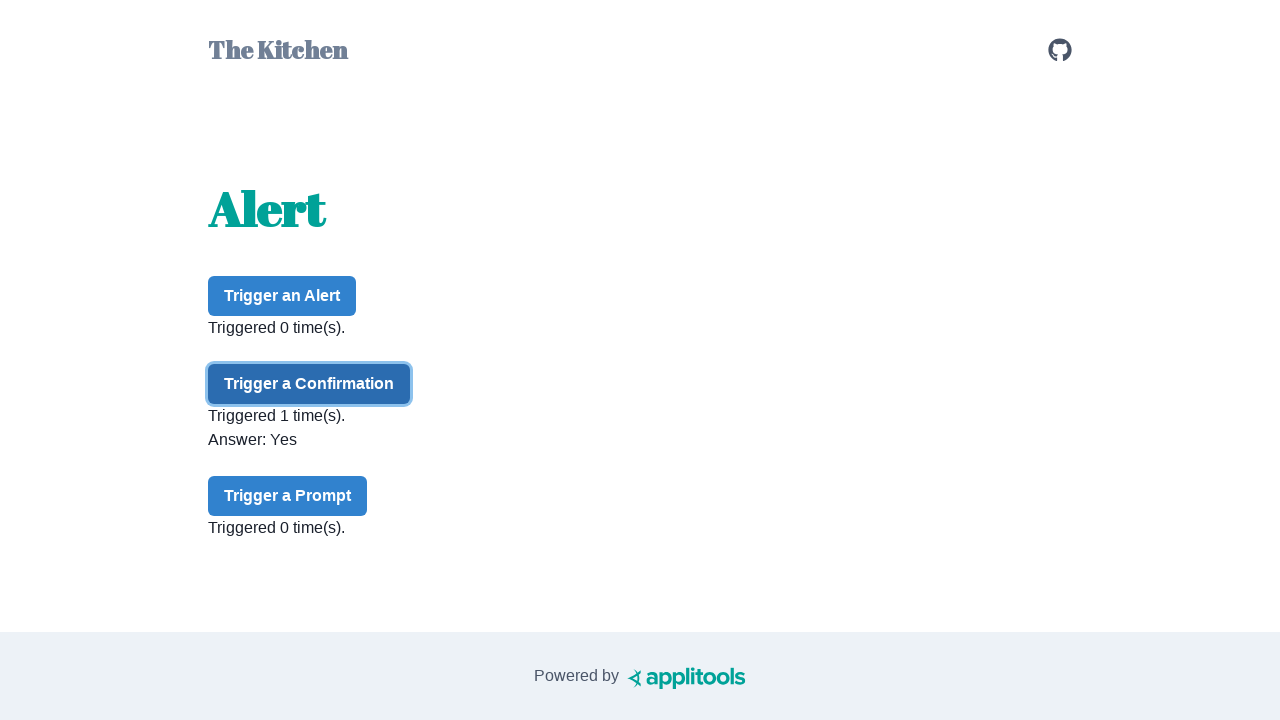

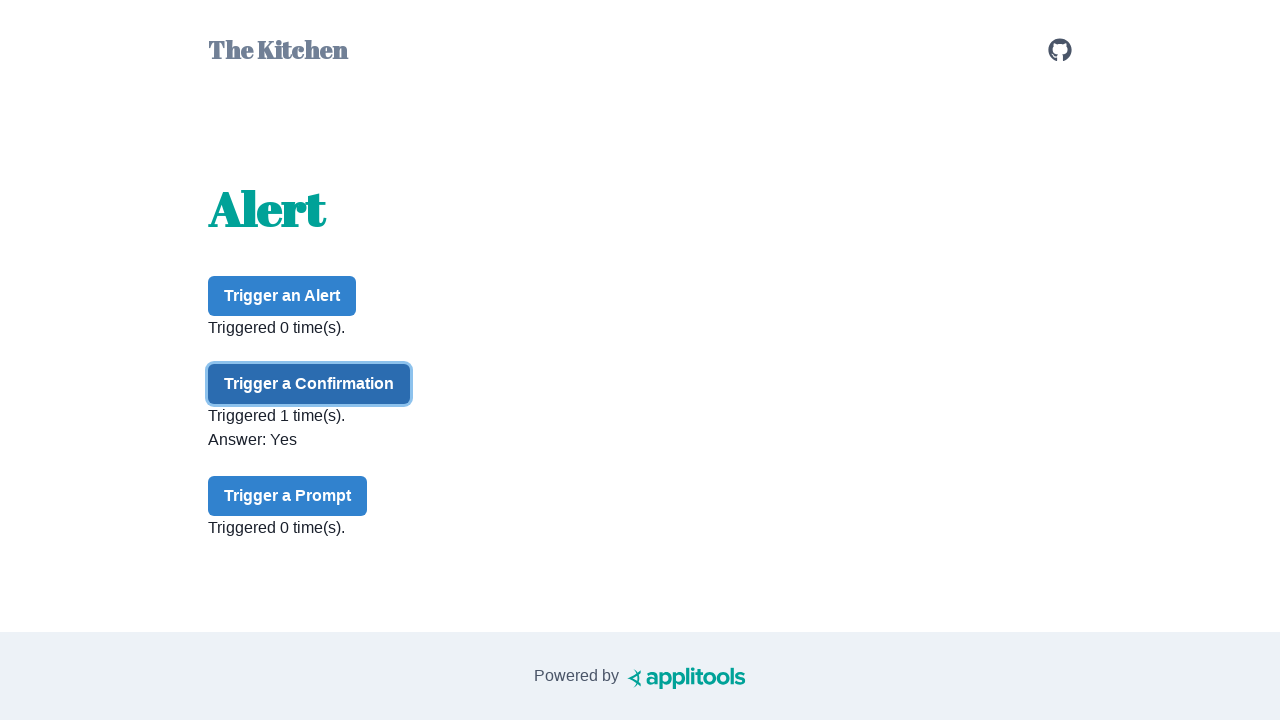